Tests handling of JavaScript alert dialogs including simple alerts, confirm dialogs with OK/Cancel options, and verifies the appropriate messages are displayed after each interaction

Starting URL: http://demo.automationtesting.in/Alerts.html

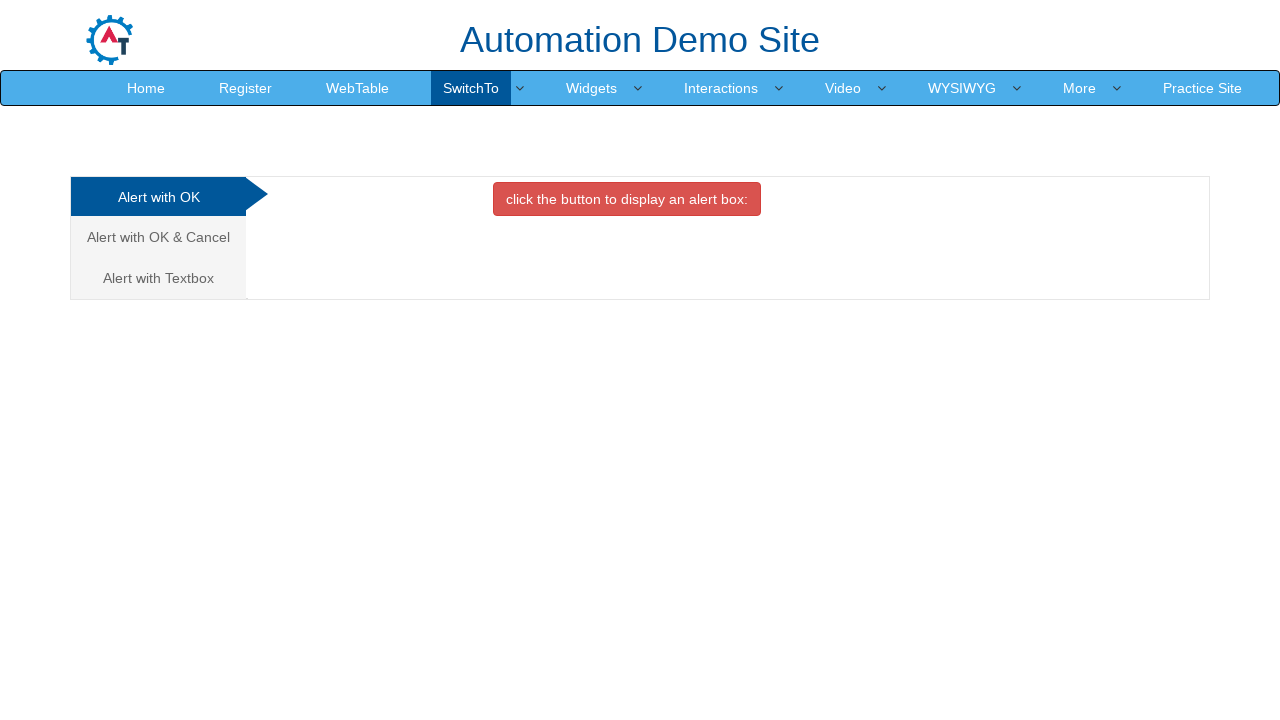

Clicked alert button to trigger simple alert dialog at (627, 199) on xpath=//button[@class='btn btn-danger']
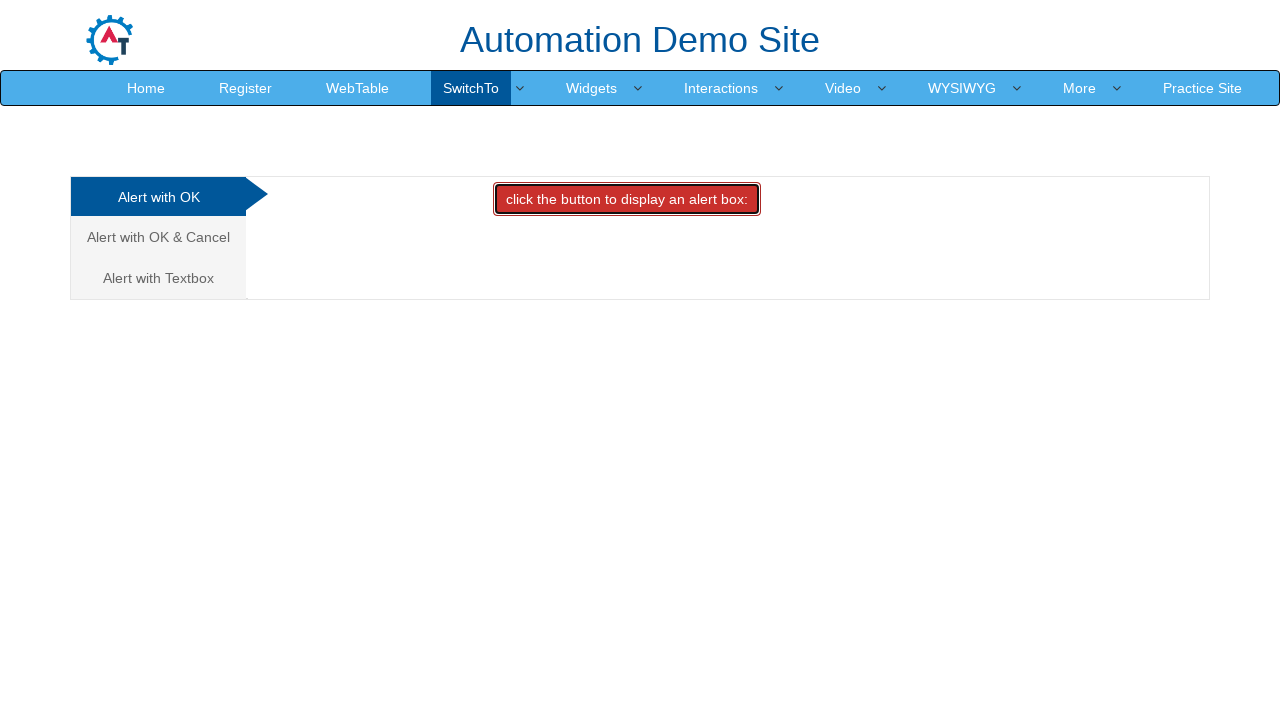

Set up dialog handler to accept alerts
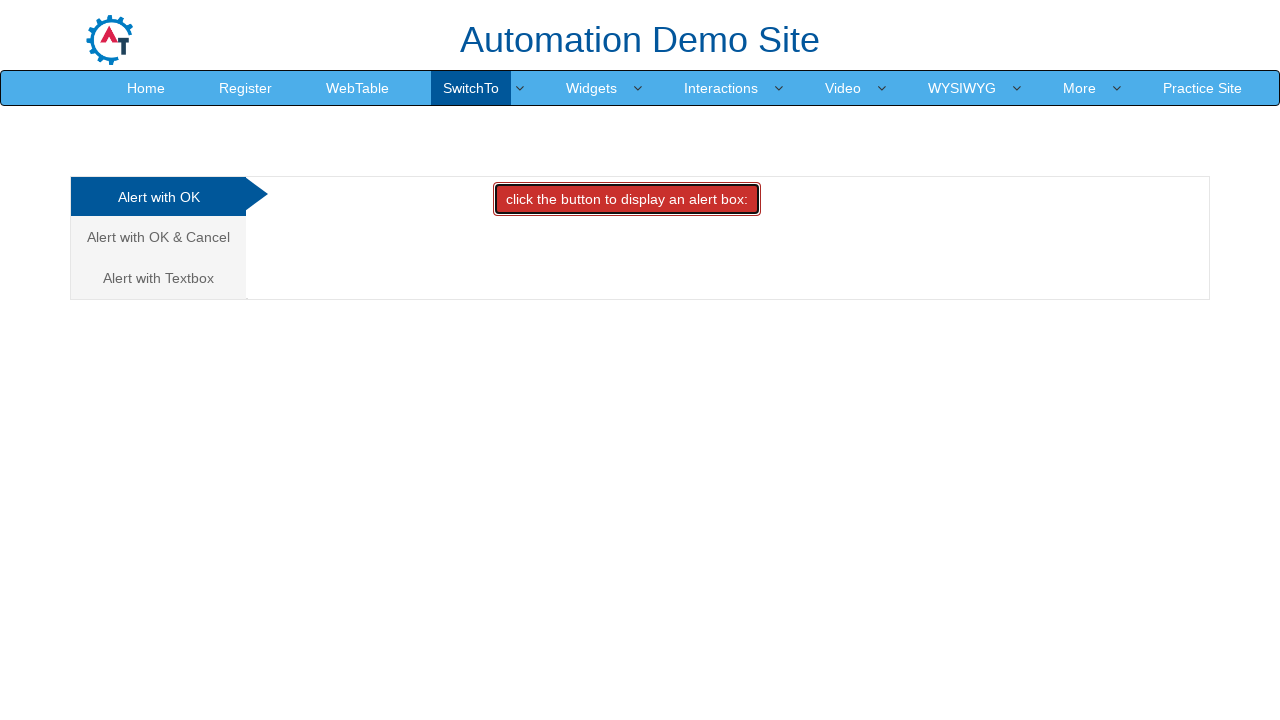

Clicked alert button and accepted the dialog at (627, 199) on xpath=//button[@class='btn btn-danger']
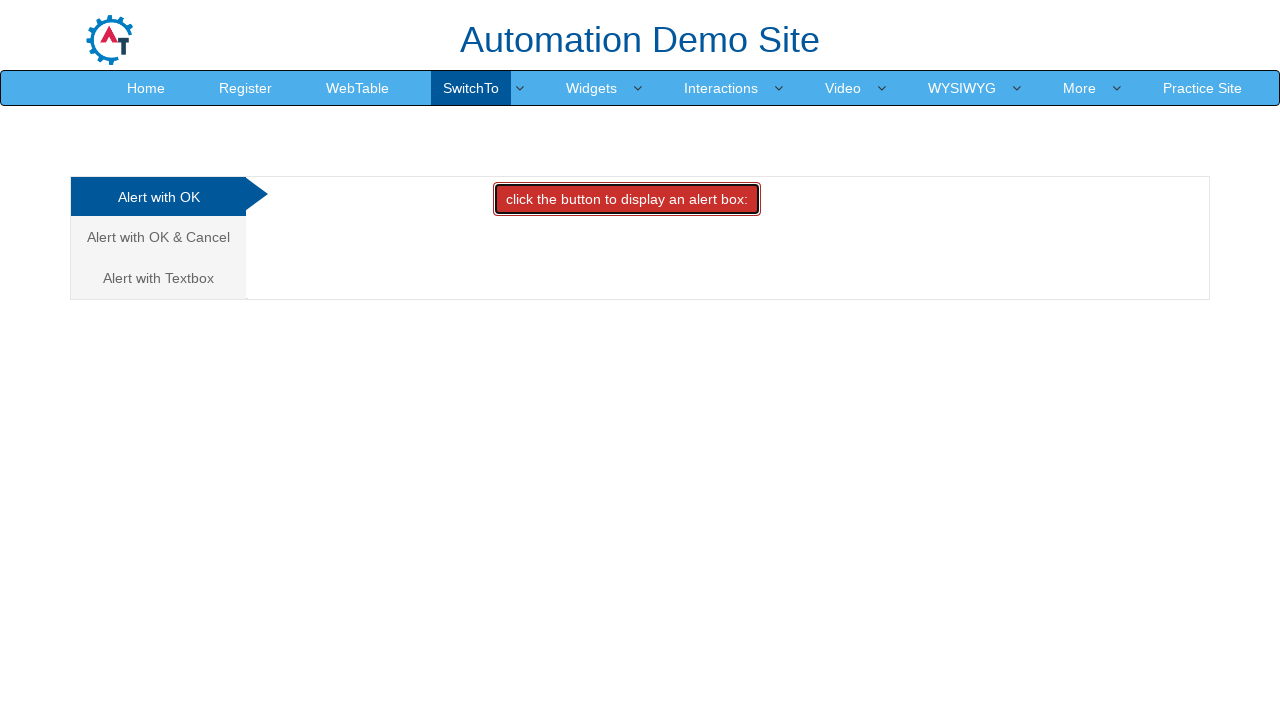

Navigated to Alert with OK and Cancel tab at (158, 237) on xpath=//a[@href='#CancelTab']
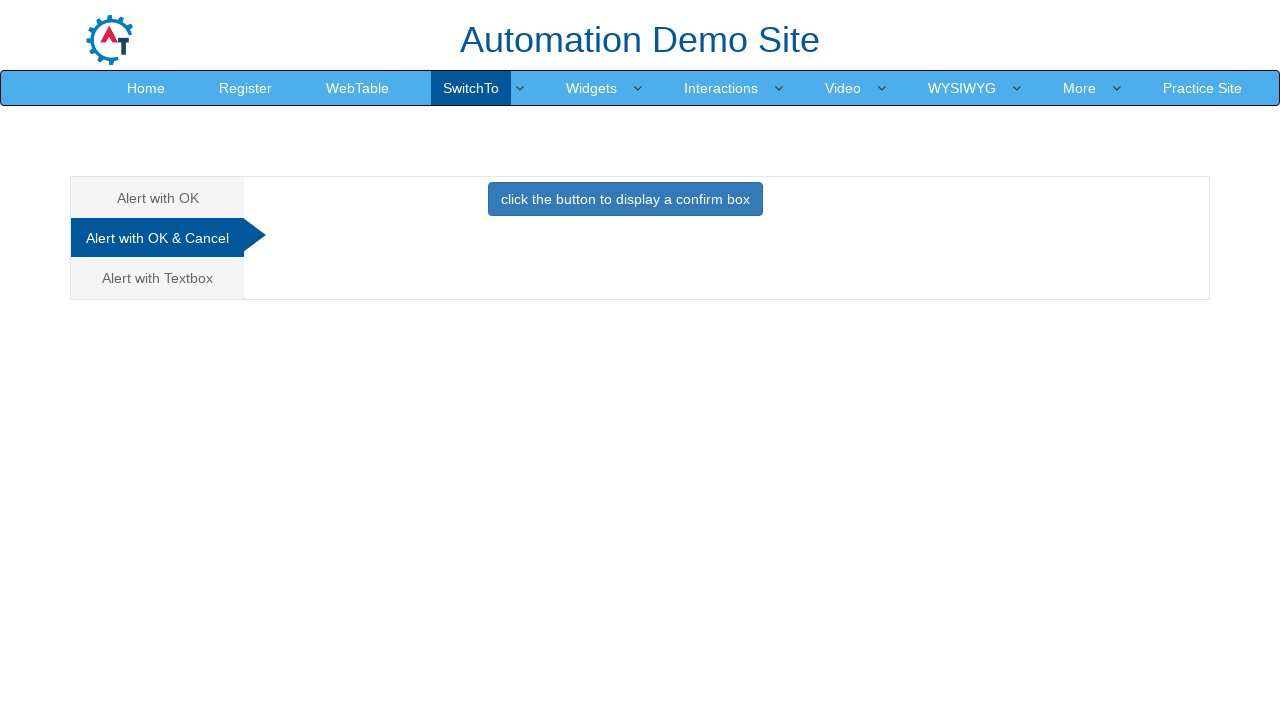

Clicked button to trigger confirm dialog at (625, 199) on xpath=//button[@class='btn btn-primary']
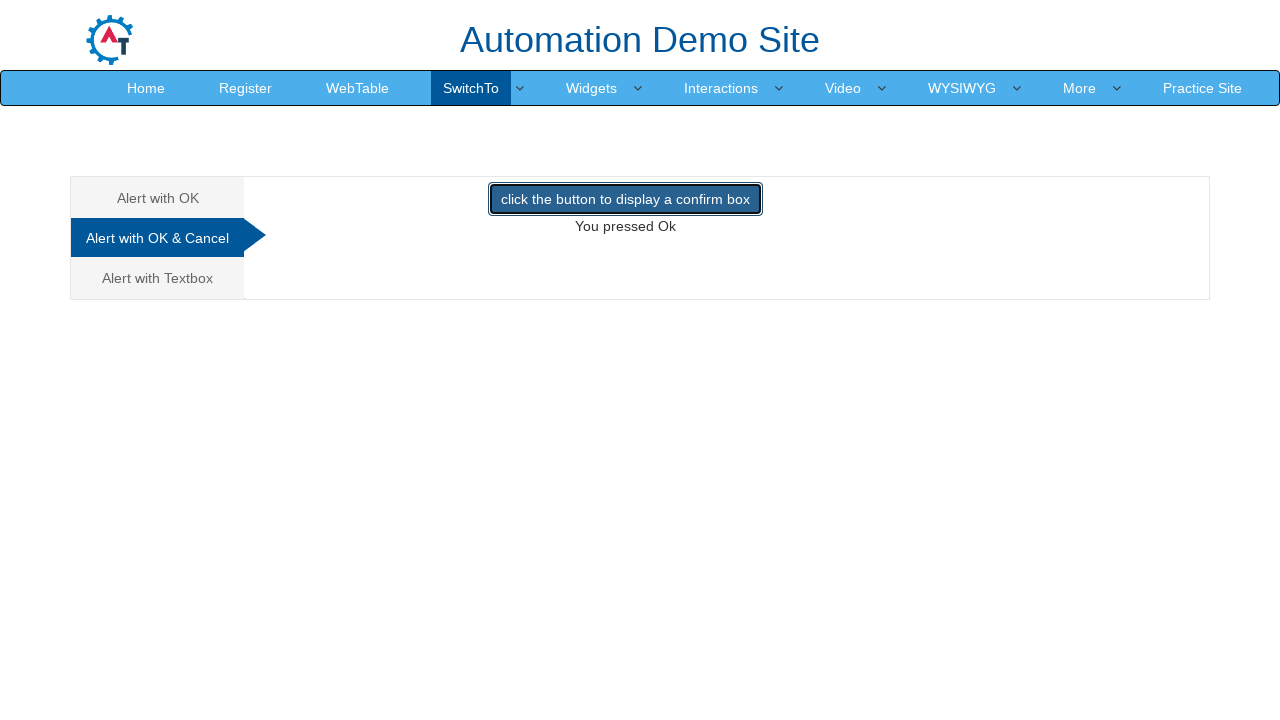

Verified success message after accepting confirm dialog: 'You pressed Ok'
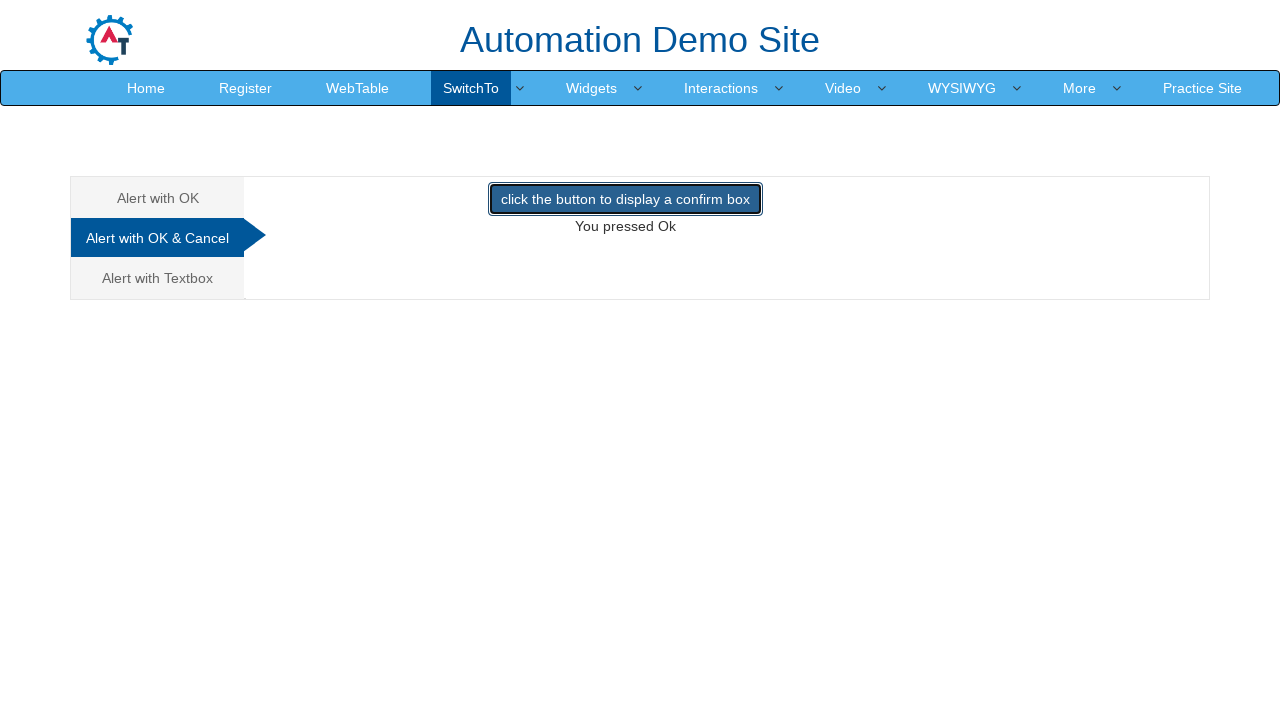

Clicked button to trigger confirm dialog again at (625, 199) on xpath=//button[@class='btn btn-primary']
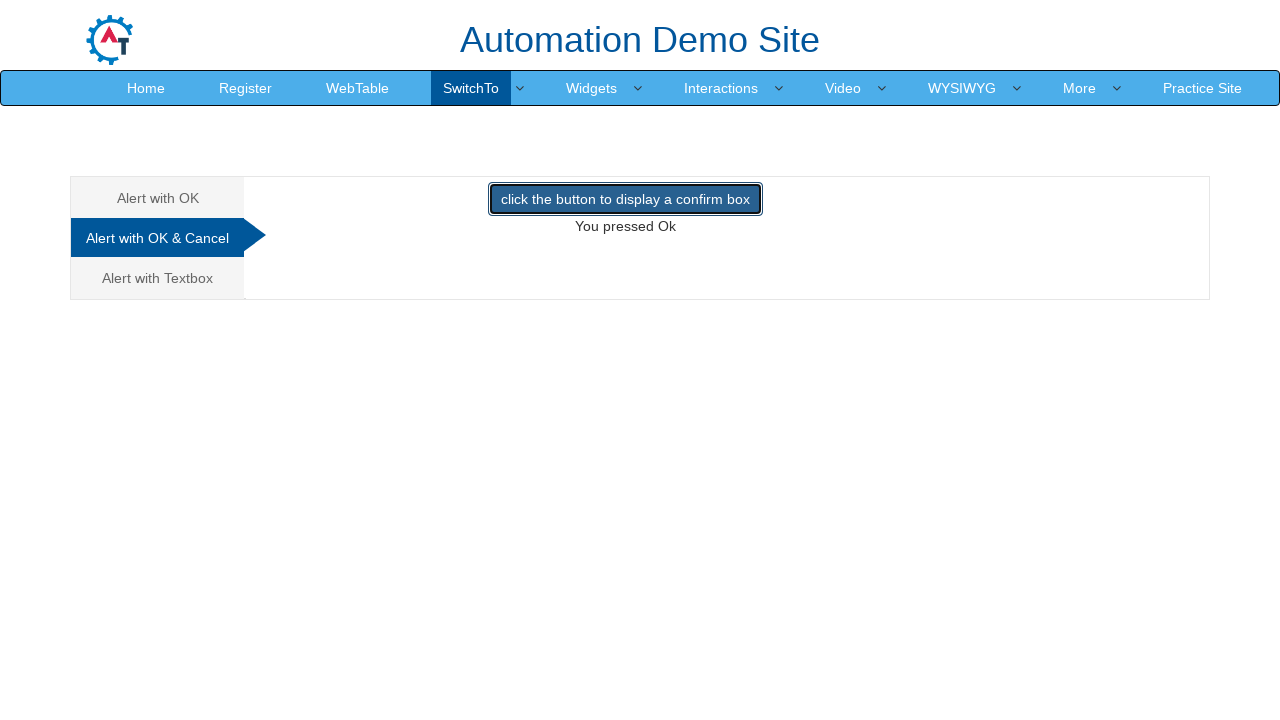

Set up dialog handler to dismiss the next dialog
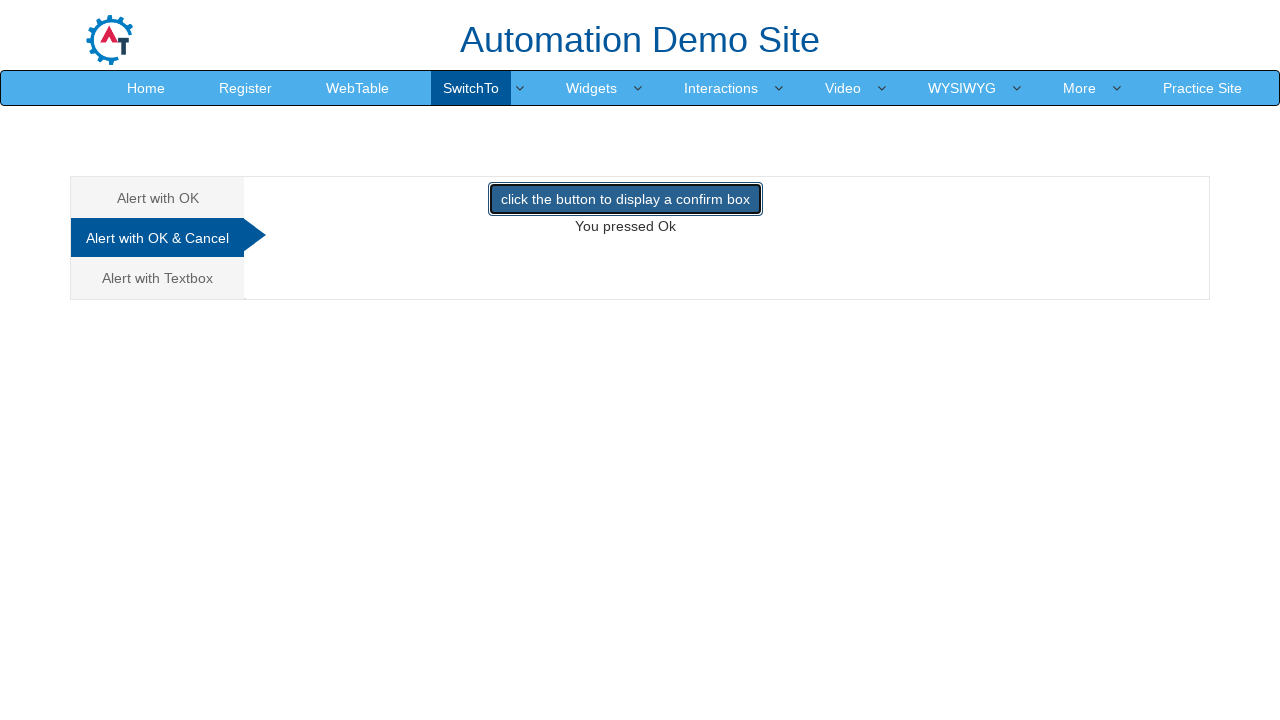

Clicked button and dismissed the confirm dialog at (625, 199) on xpath=//button[@class='btn btn-primary']
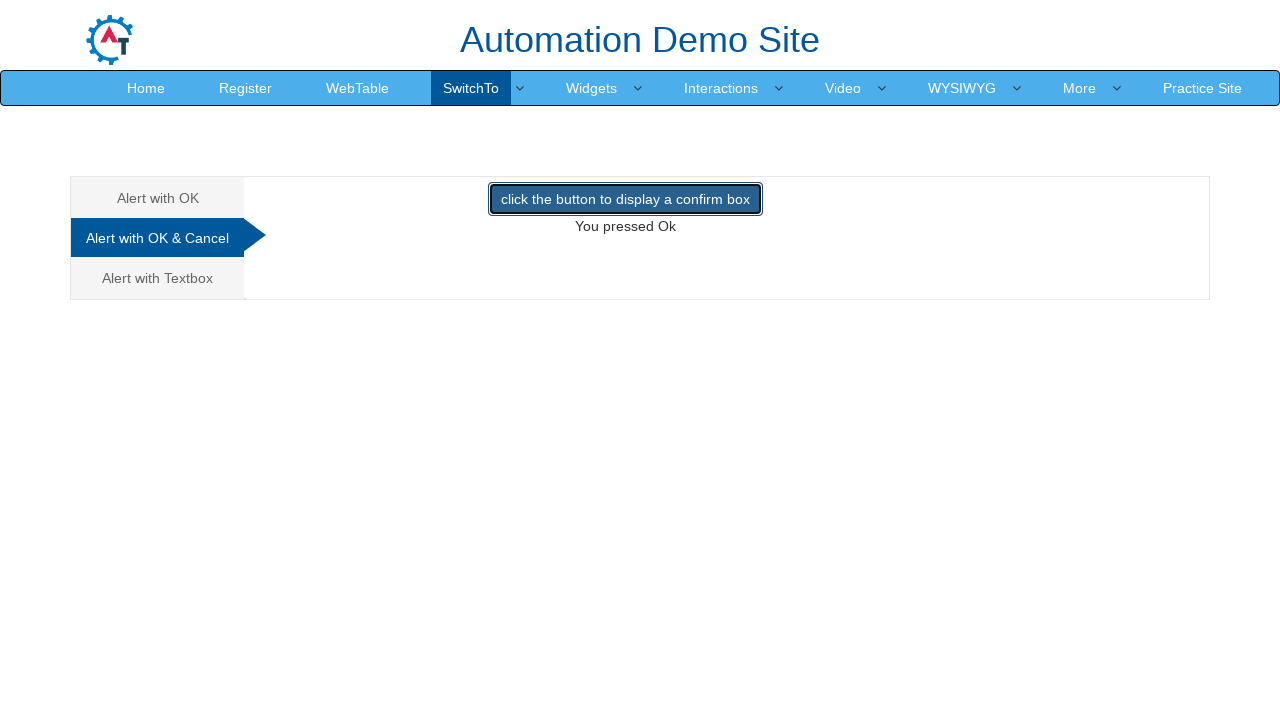

Verified cancel message after dismissing confirm dialog: 'You pressed Ok'
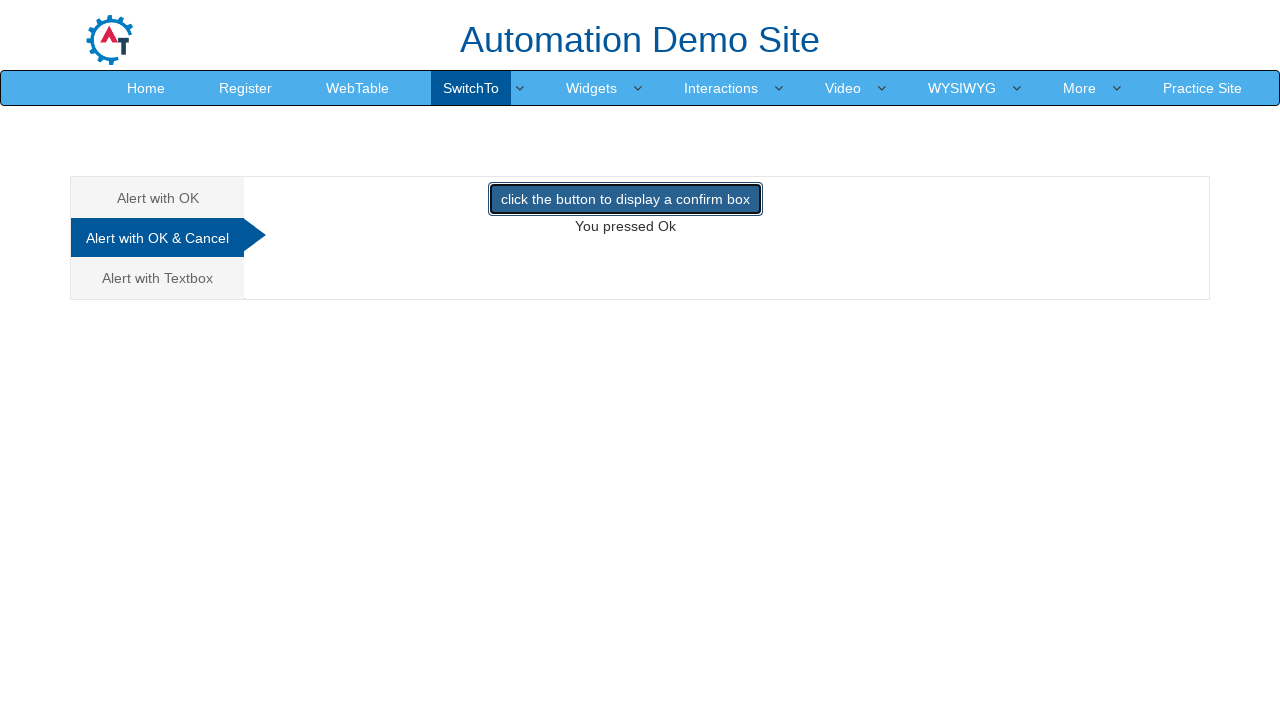

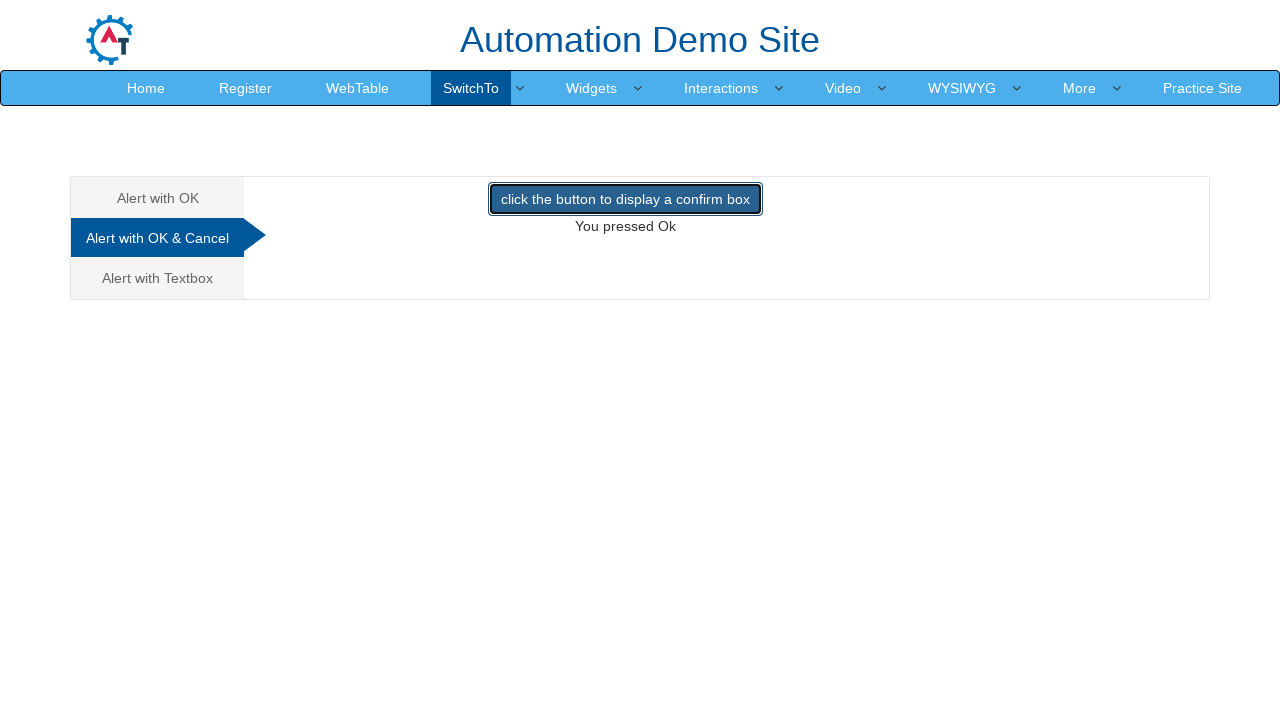